Tests ASU course catalog search functionality by entering a subject code and course number, then verifying search results are displayed.

Starting URL: https://catalog.apps.asu.edu/catalog/classes

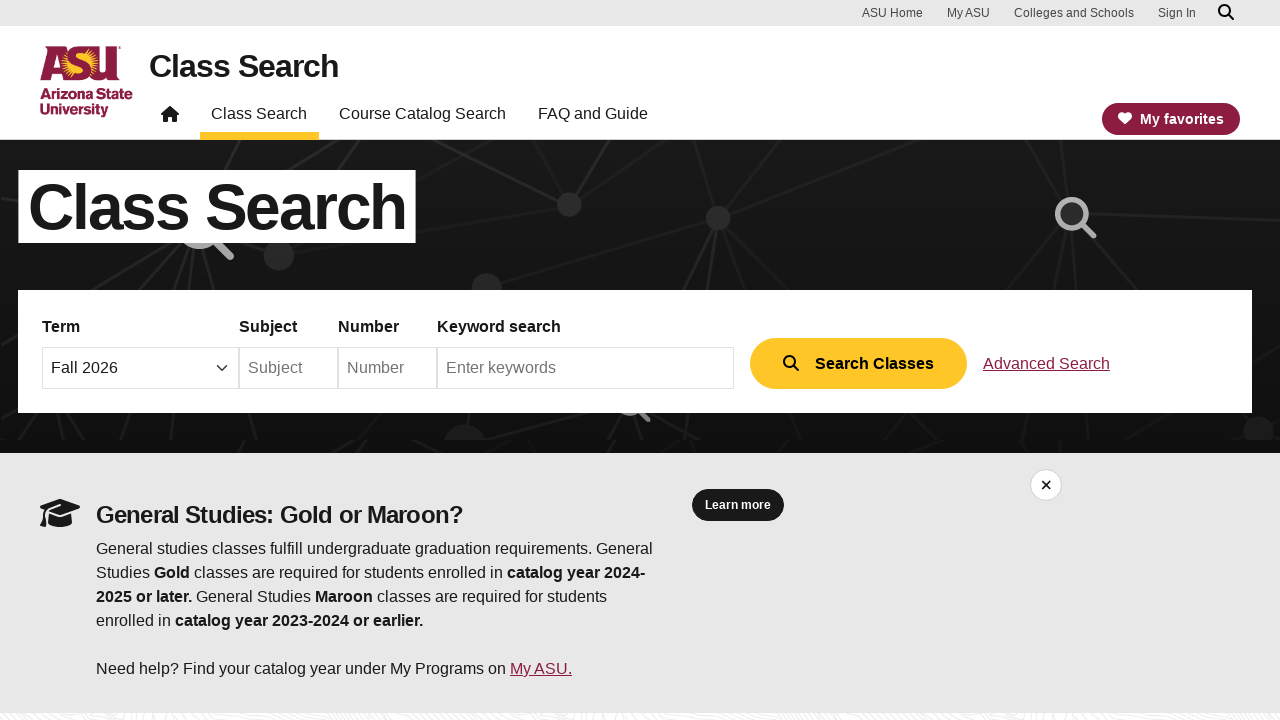

Term field is present on the page
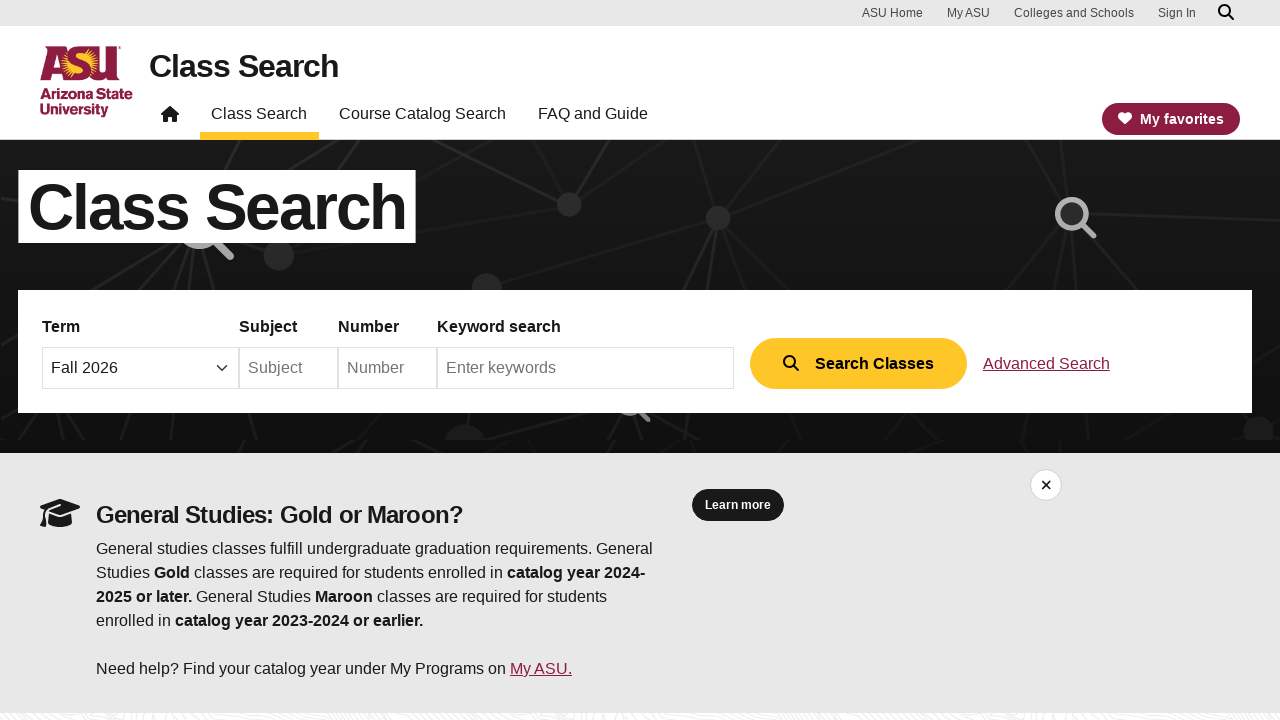

Subject field is visible
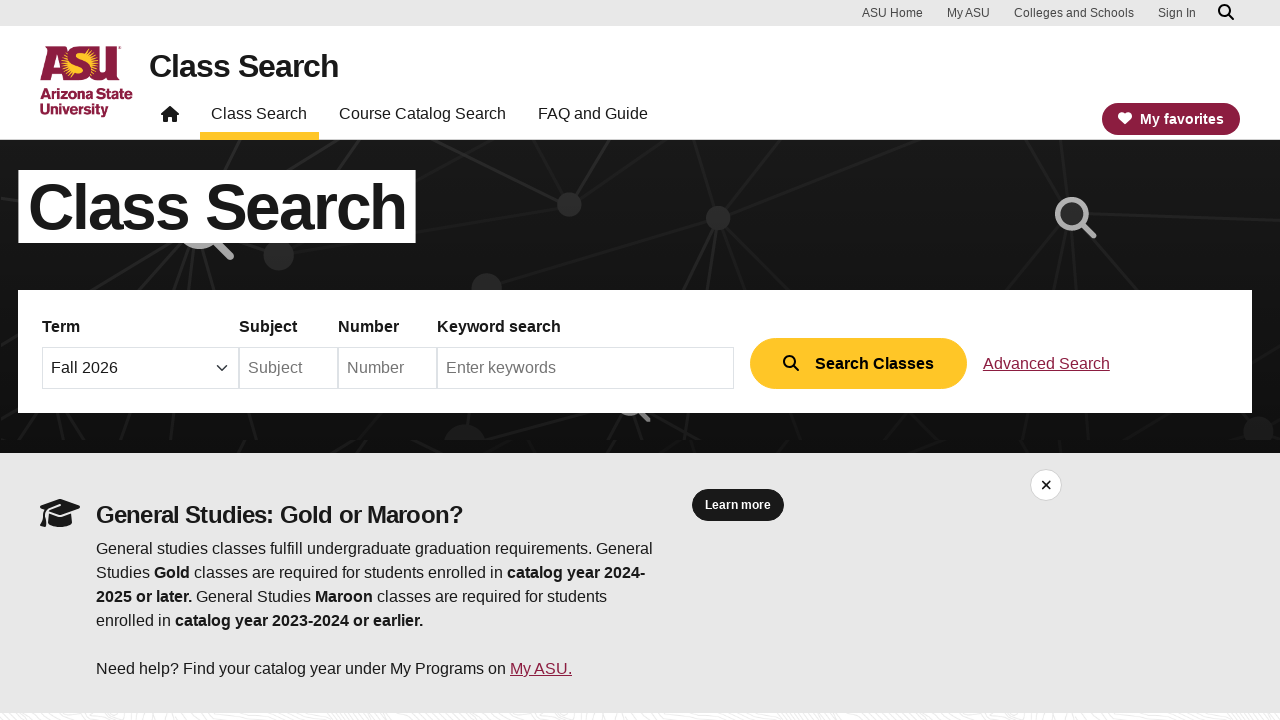

Cleared subject field on input[name='subject']
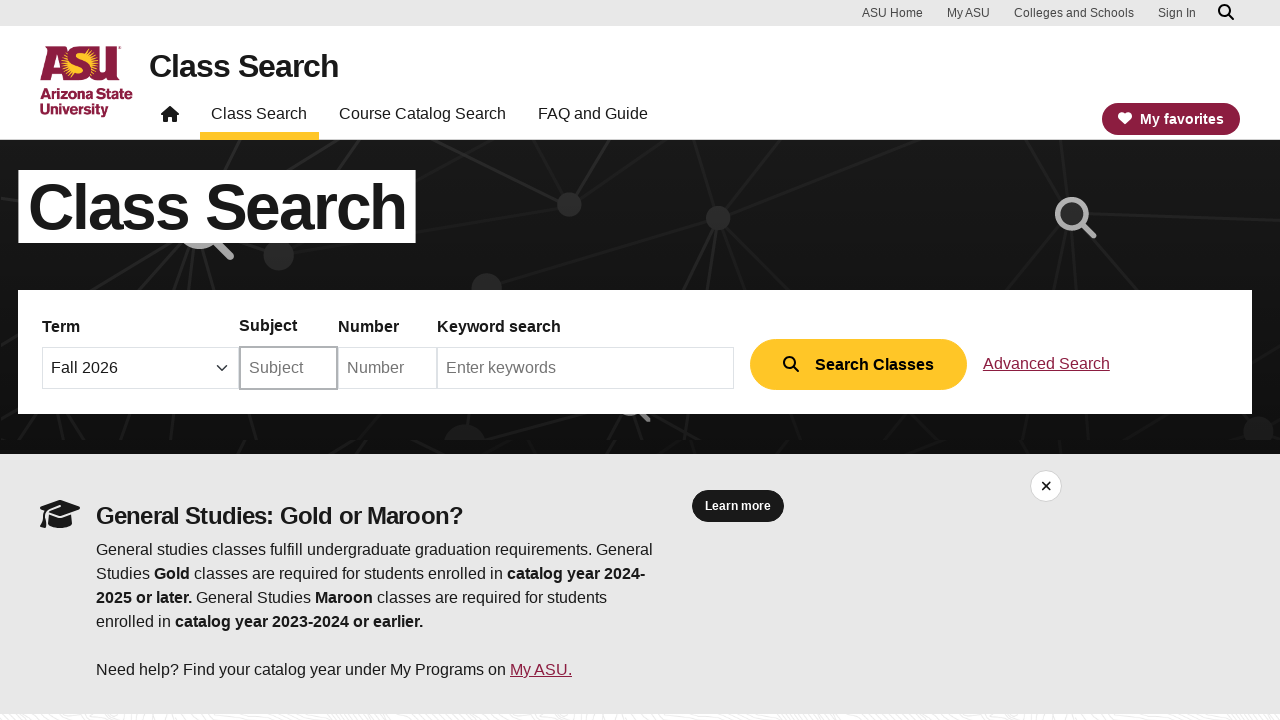

Entered subject code 'CSE' into subject field on input[name='subject']
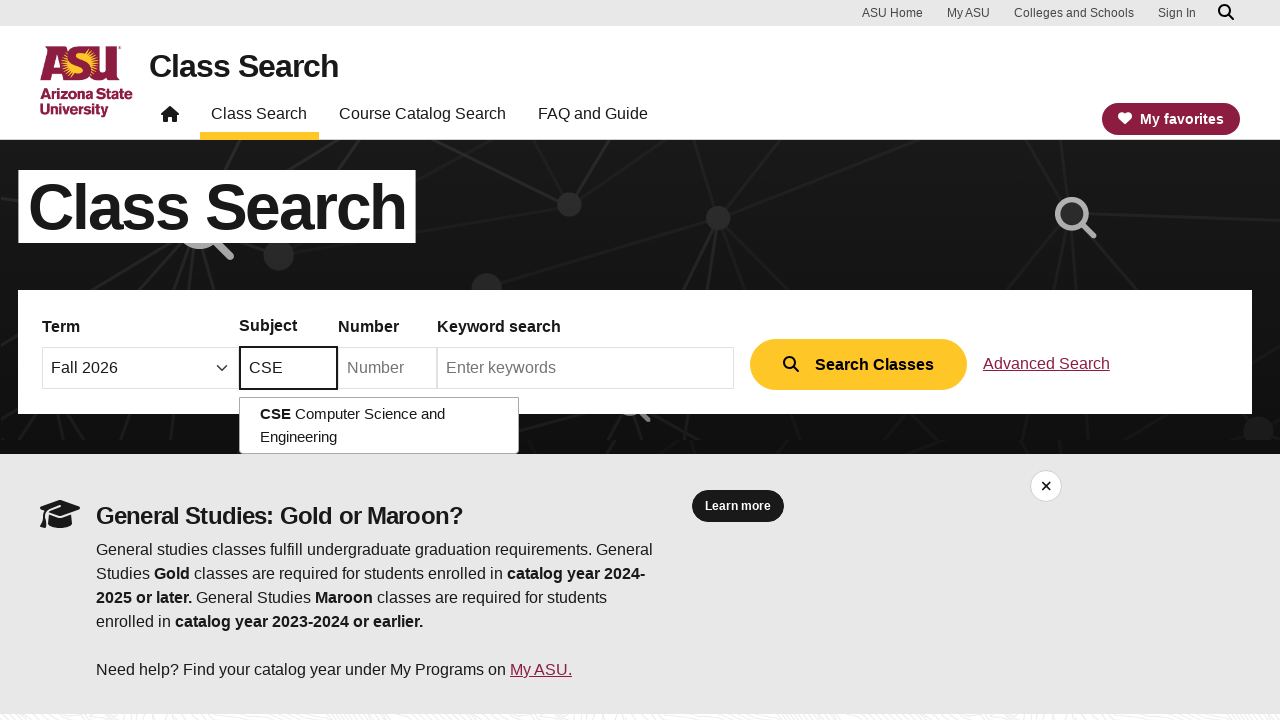

Subject code 'CSE' is set in the field
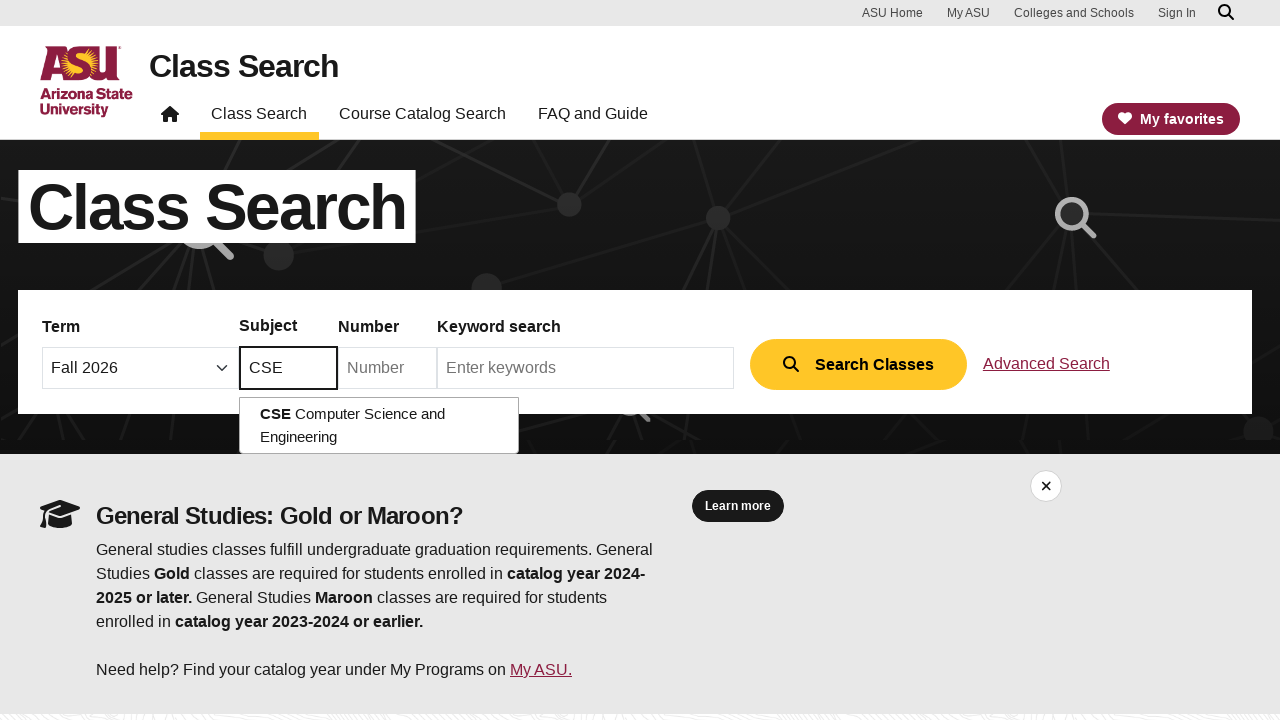

Keyword field is visible
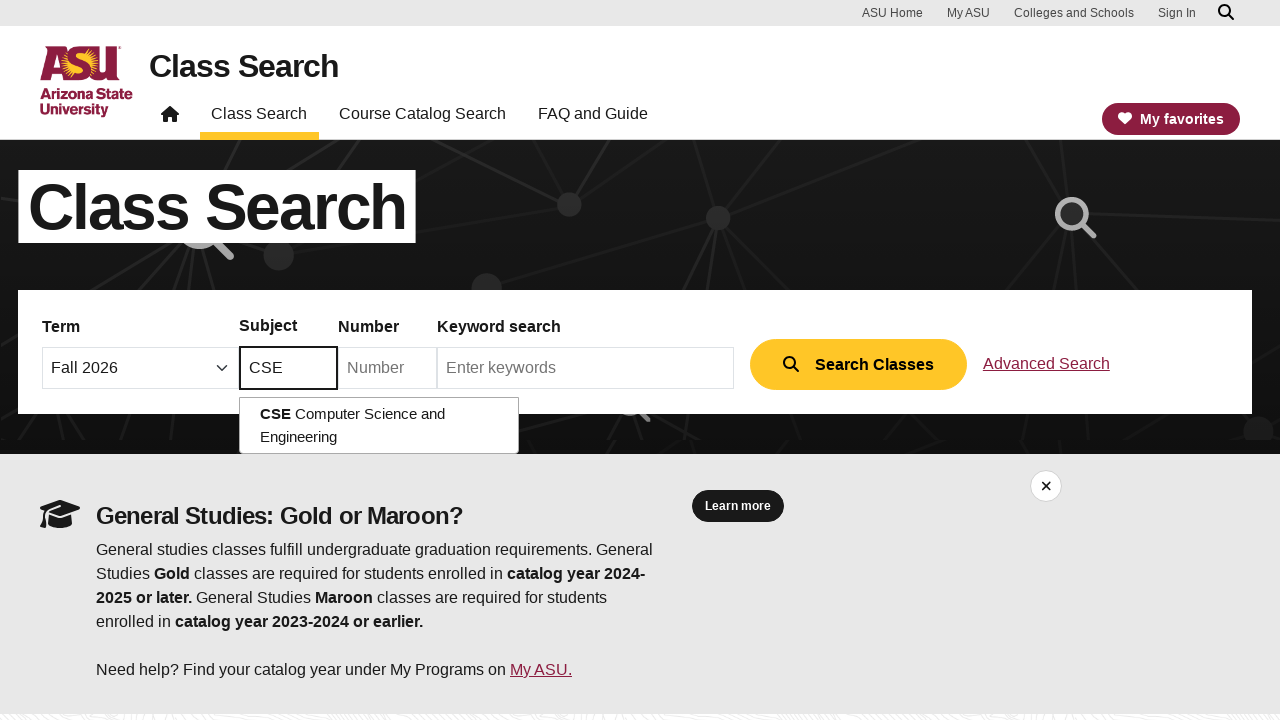

Cleared keyword field on input[name='keywords']
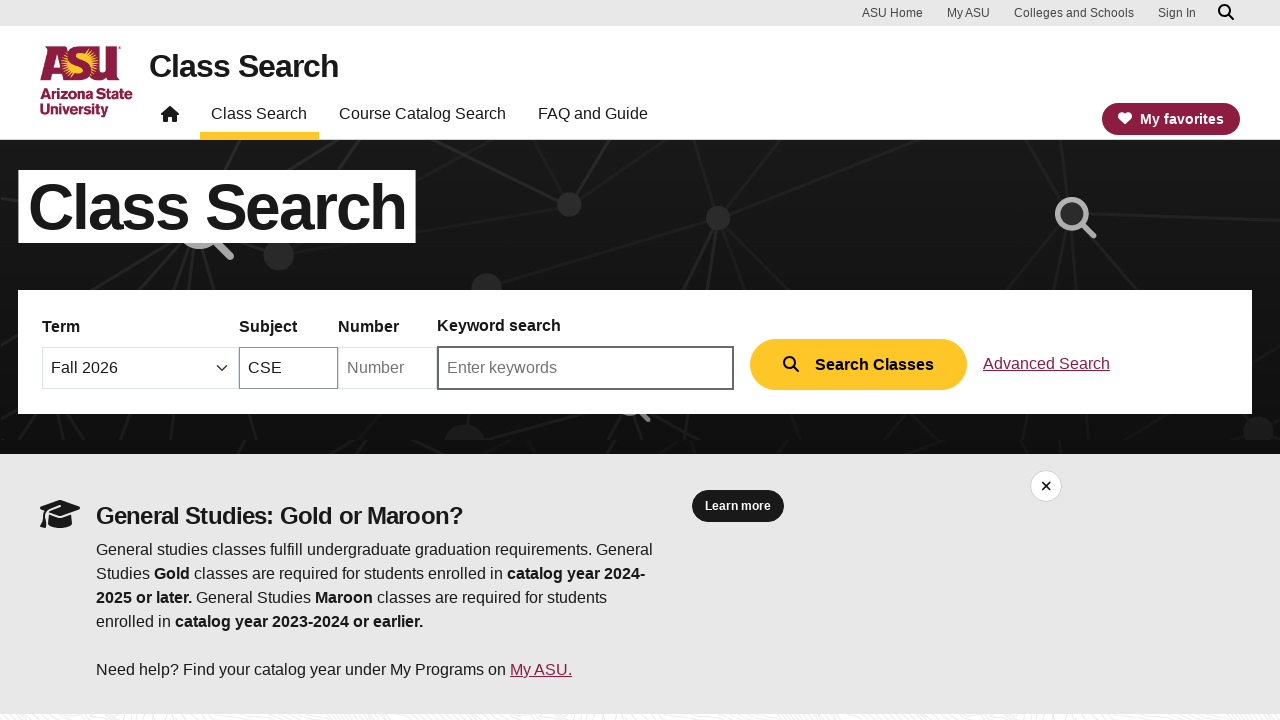

Entered course number '70517' into keyword field on input[name='keywords']
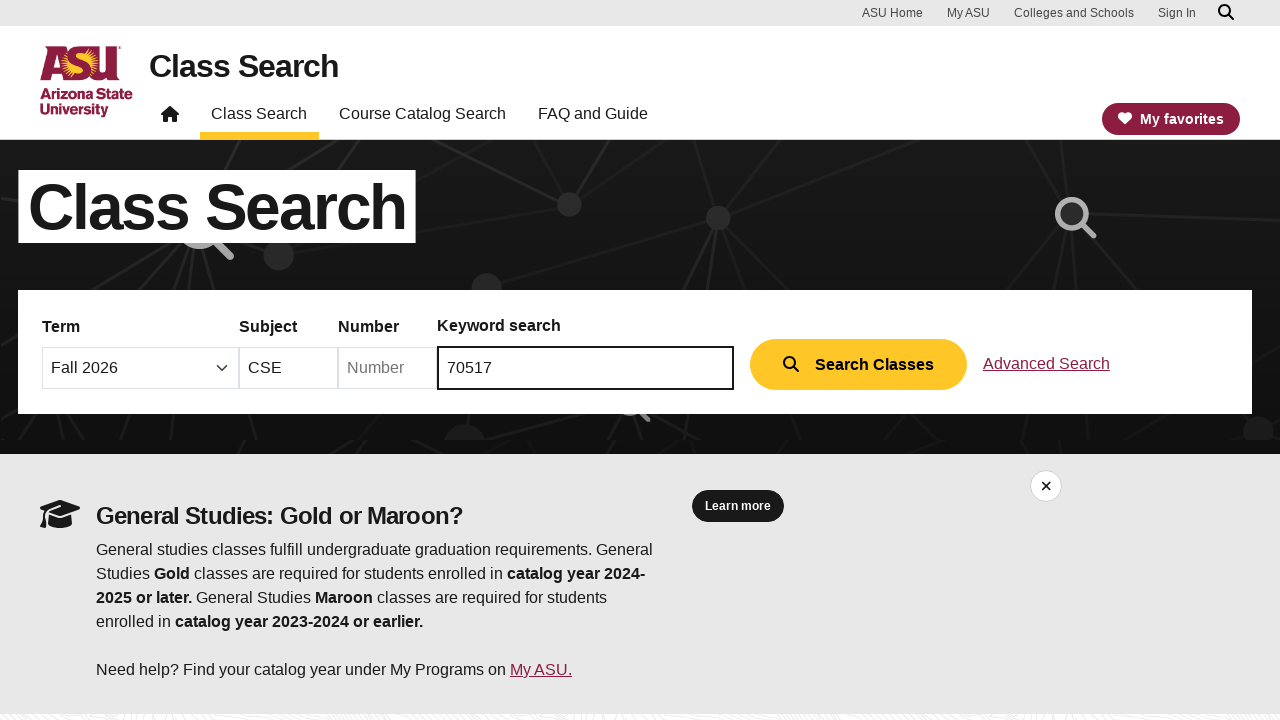

Pressed Enter to submit search for CSE 70517 on input[name='keywords']
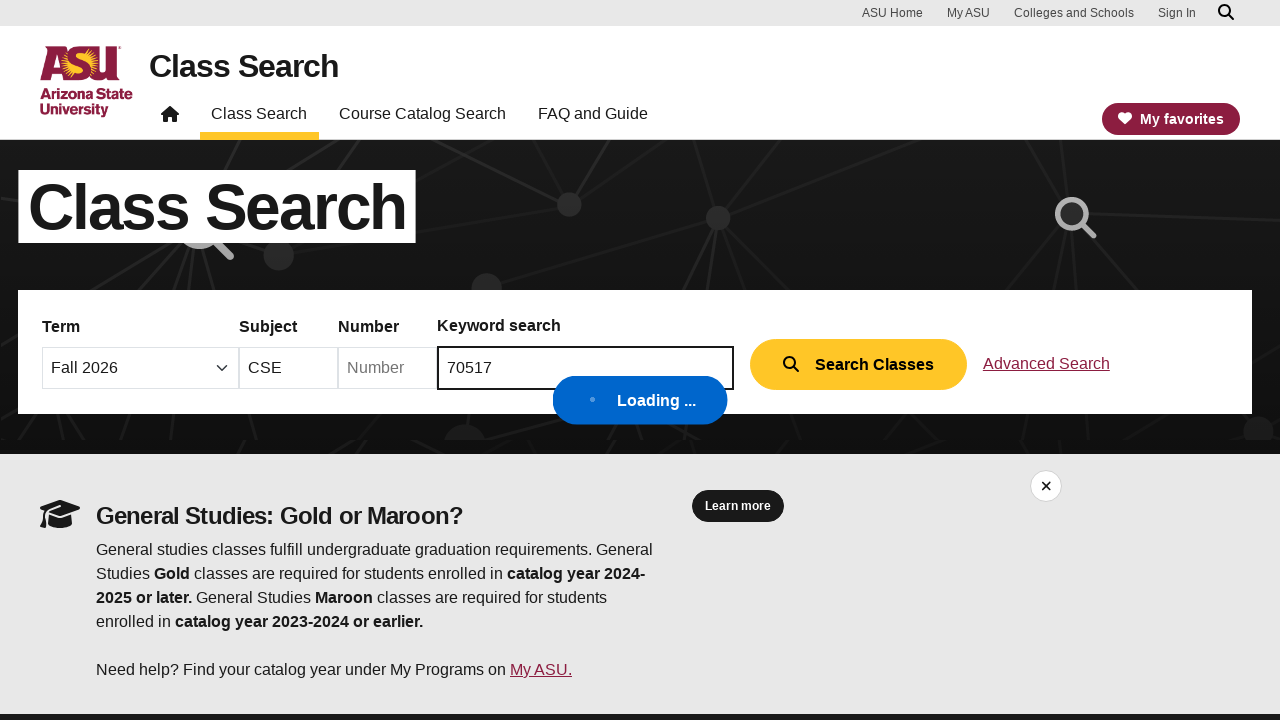

Search results page loaded with search title displayed
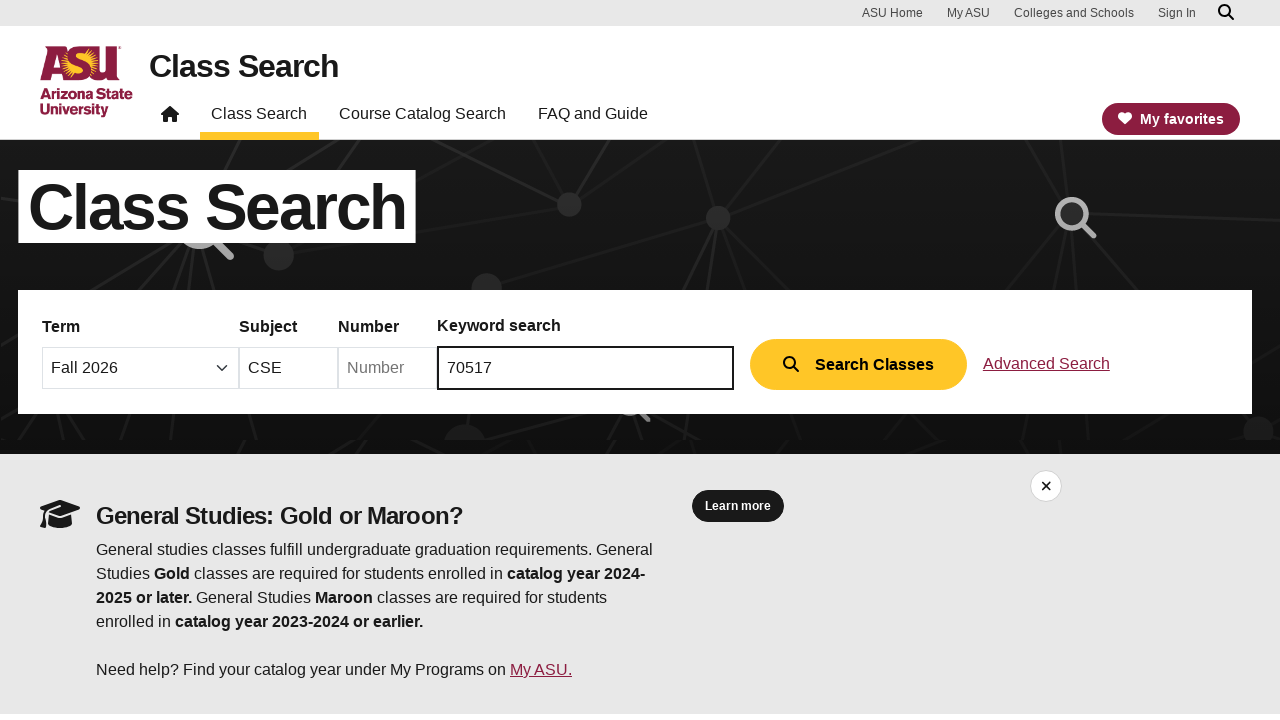

Class results or 'No classes found' message is displayed
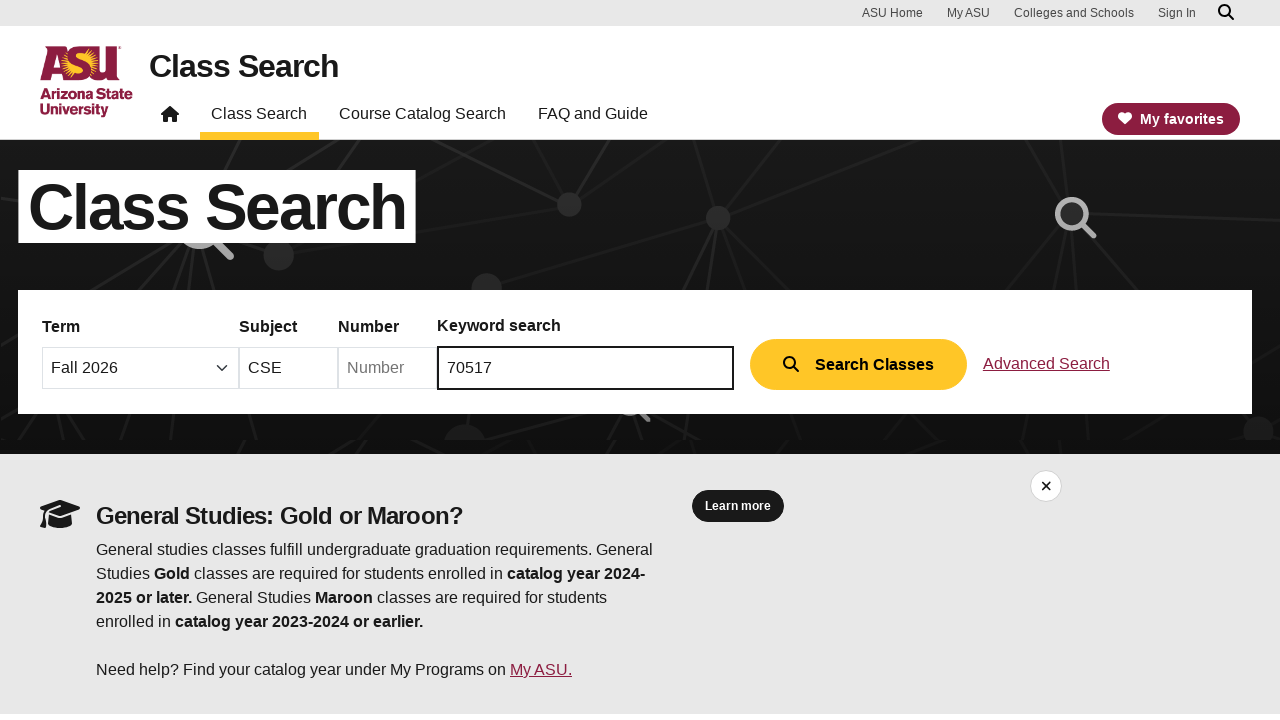

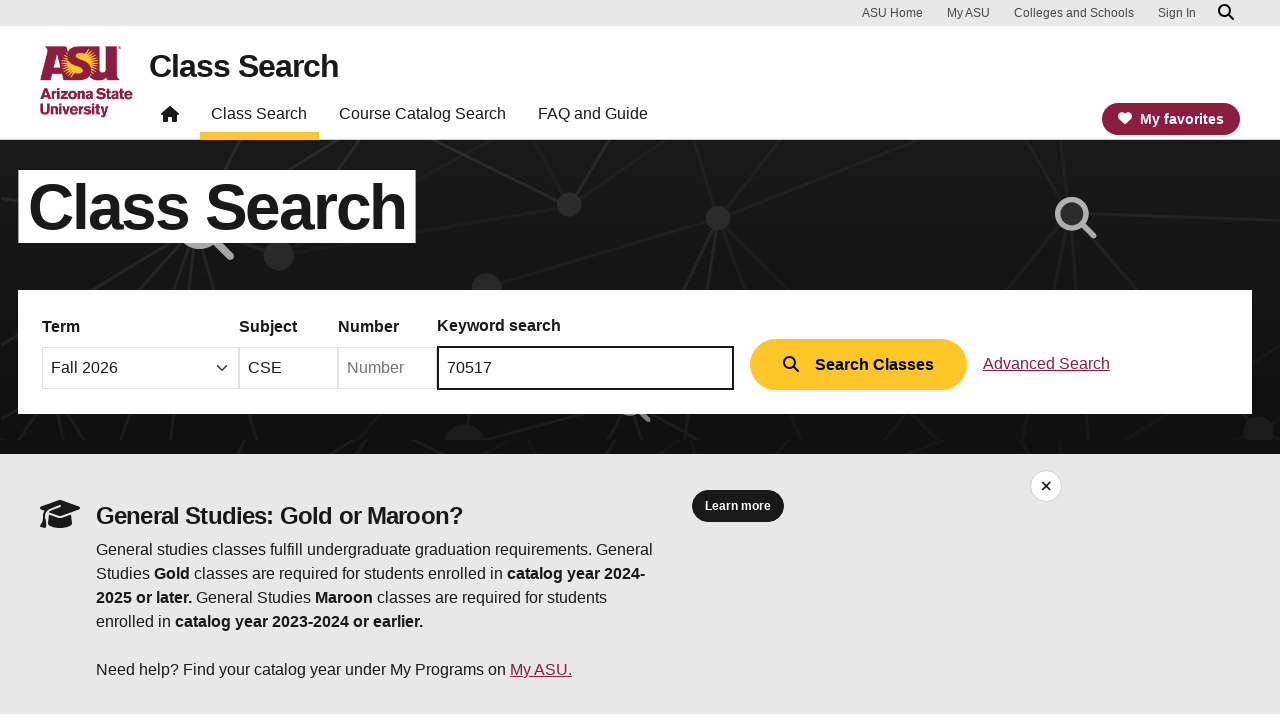